Tests waiting for a button to become clickable and then clicking it to verify a success message appears

Starting URL: http://suninjuly.github.io/wait2.html

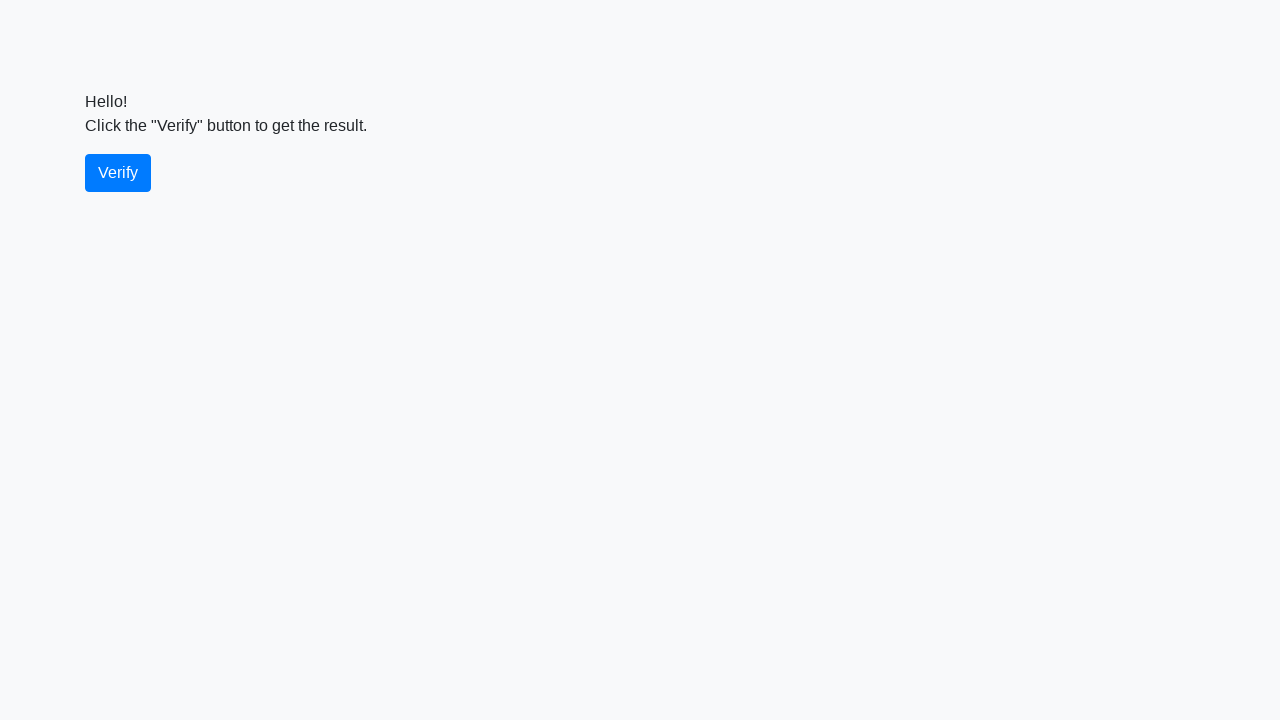

Waited for verify button to become visible
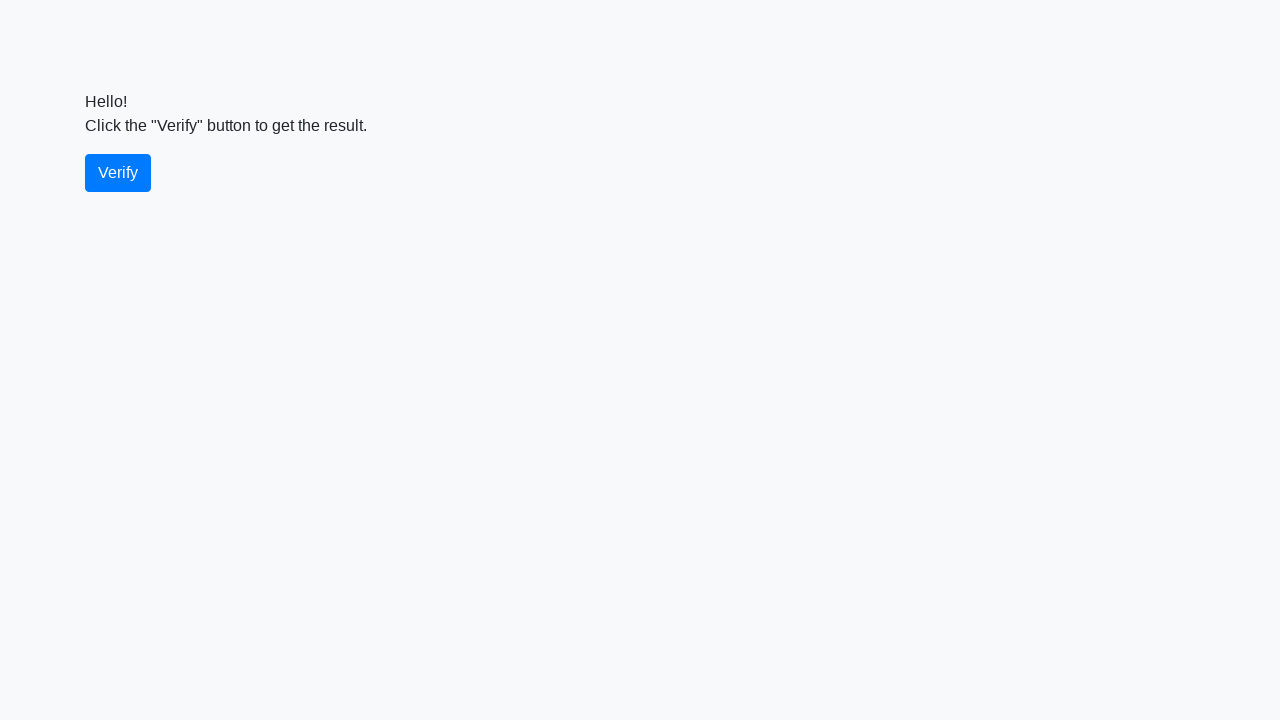

Clicked the verify button at (118, 173) on #verify
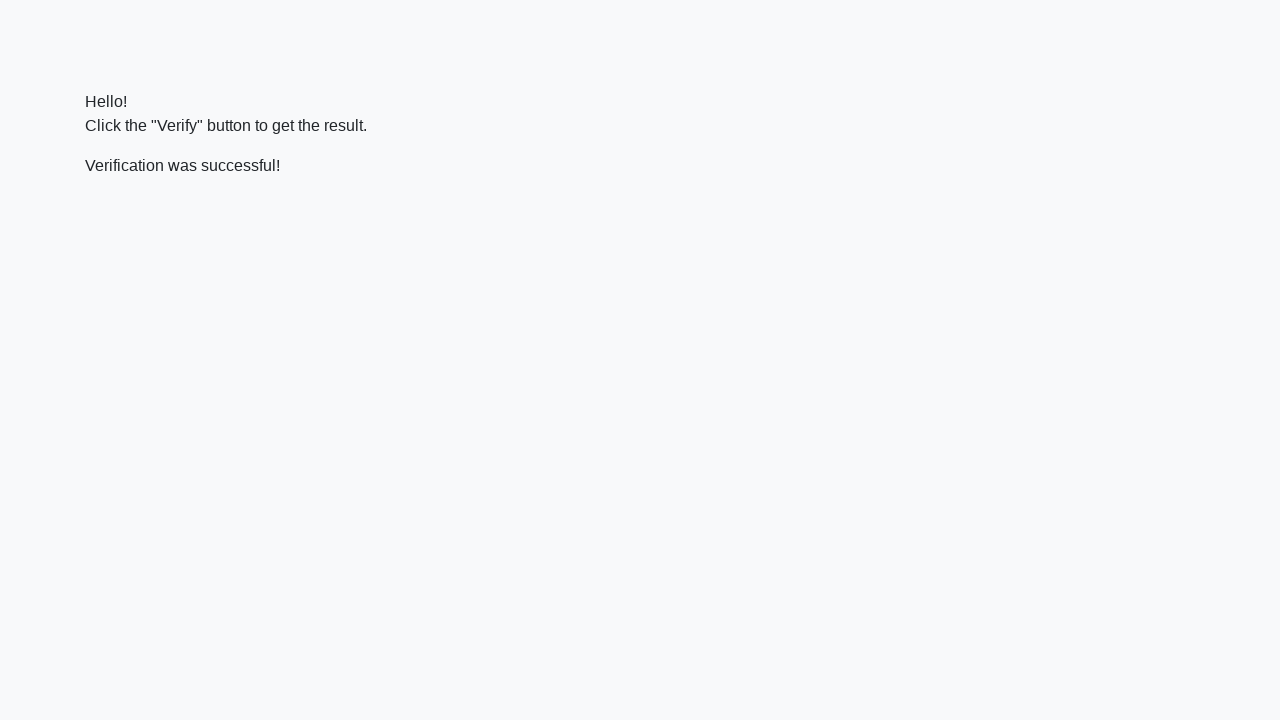

Waited for verification message to appear
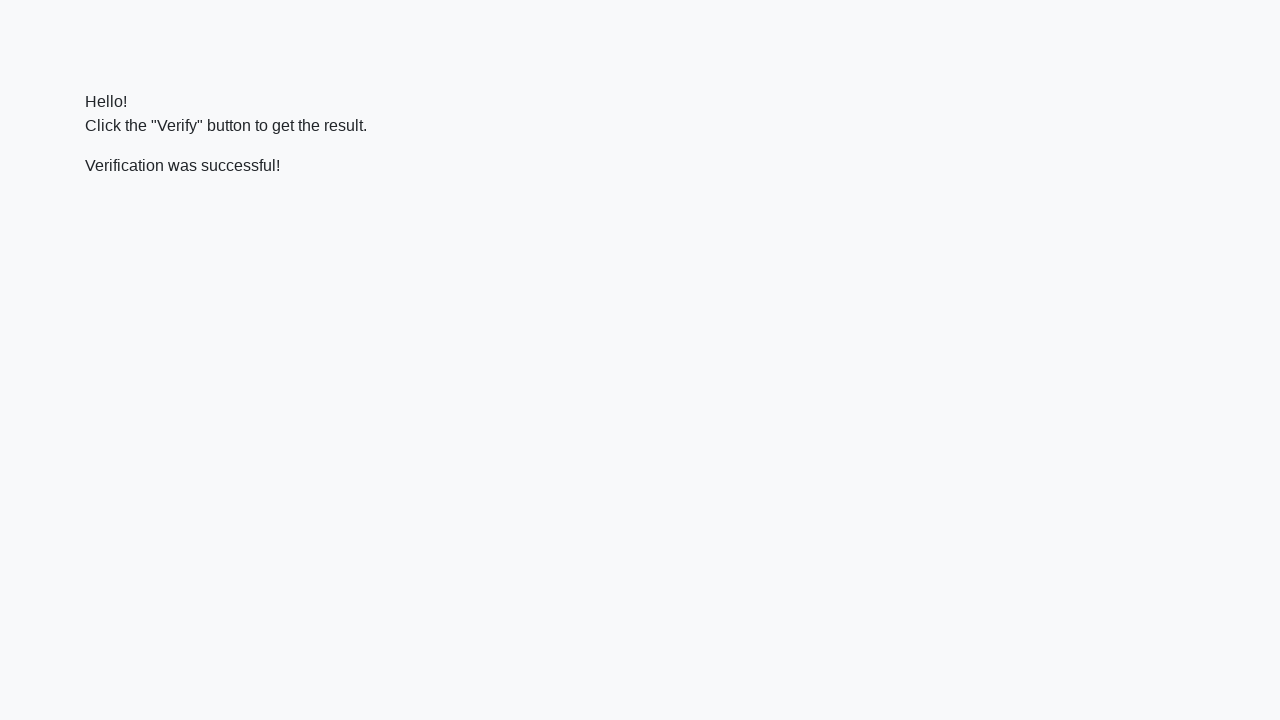

Verified that success message contains 'successful'
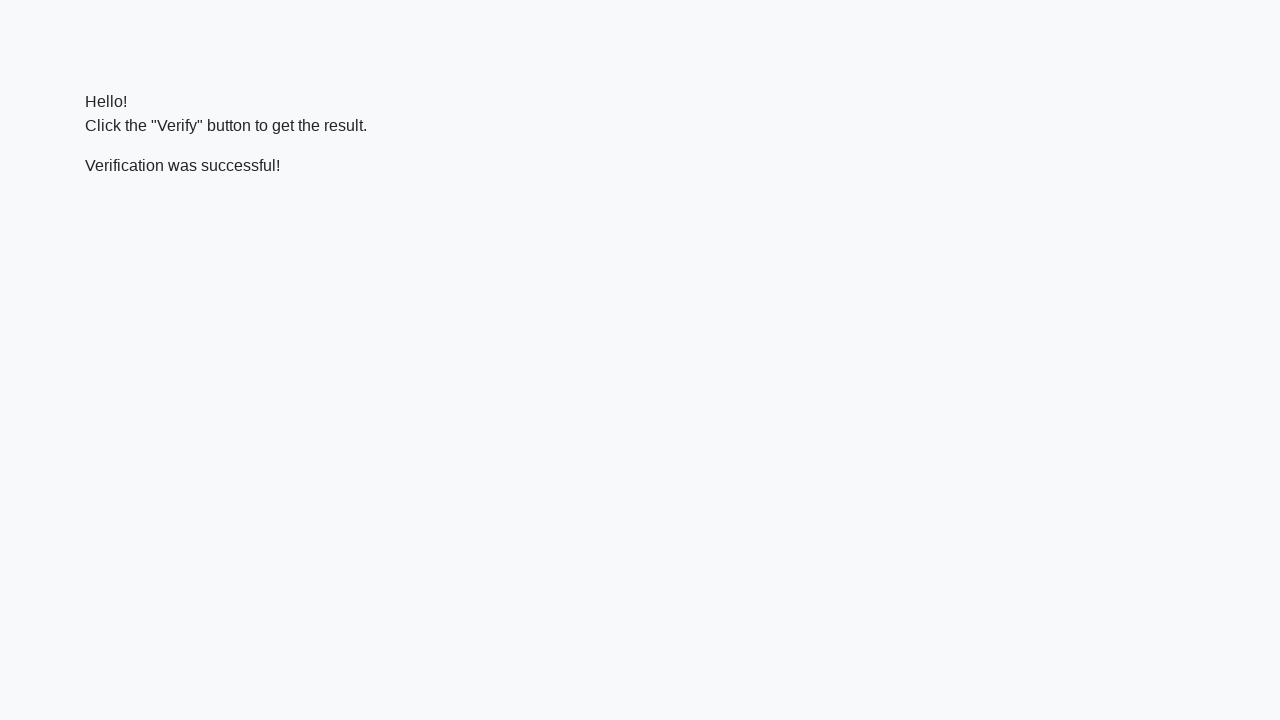

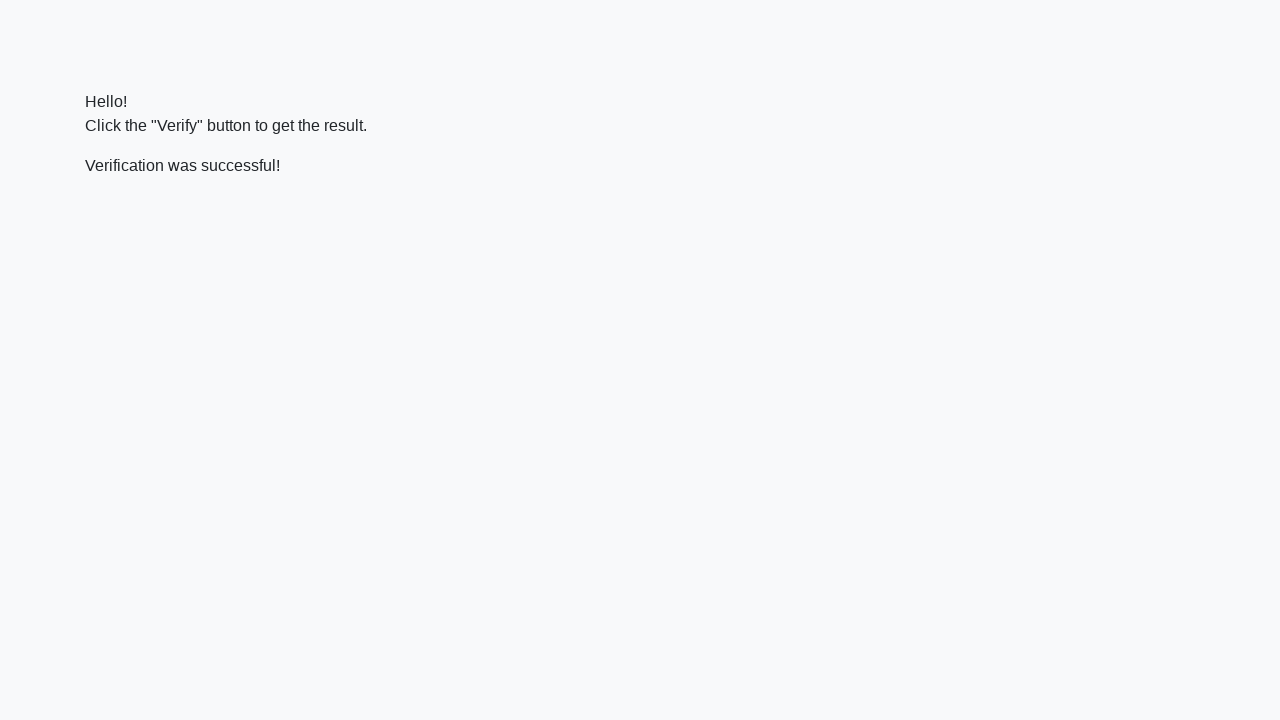